Tests dynamic form controls by enabling an input field, verifying its state, and interacting with it

Starting URL: http://the-internet.herokuapp.com/dynamic_controls

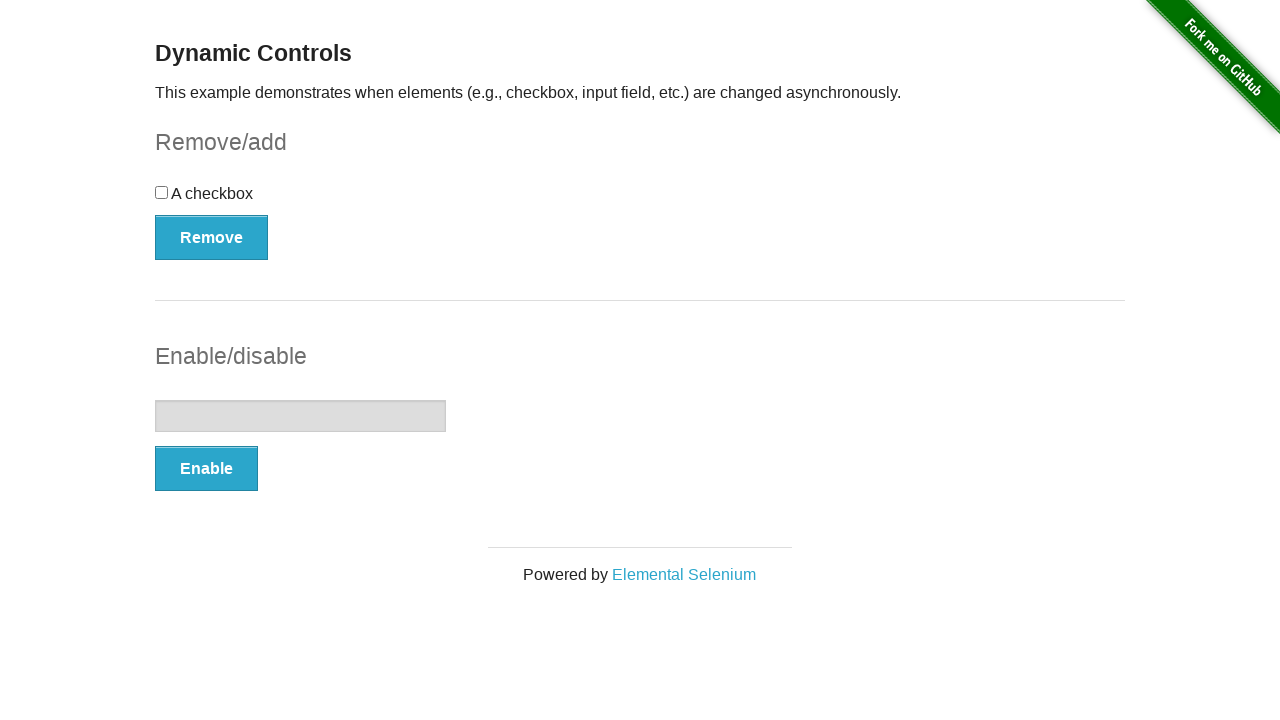

Clicked enable/disable button to enable input field at (206, 469) on xpath=/html/body/div/div/div/form[2]/button
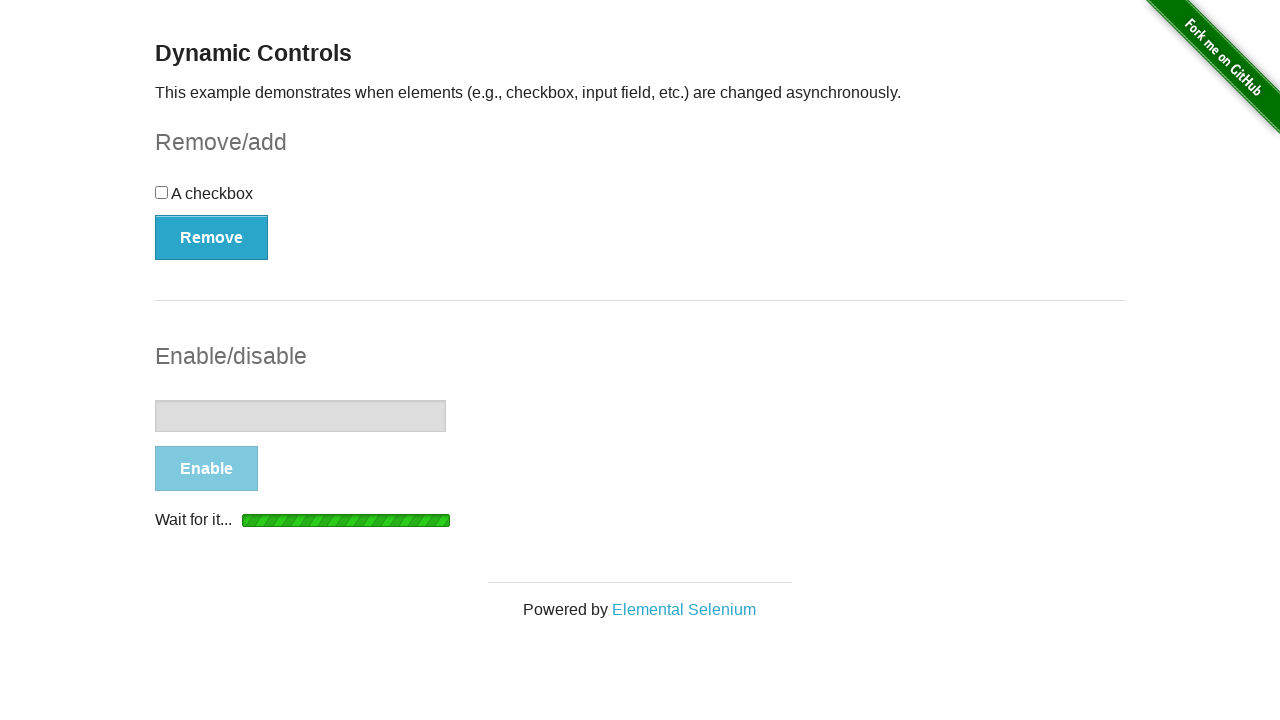

Waited 5 seconds for input field to be enabled
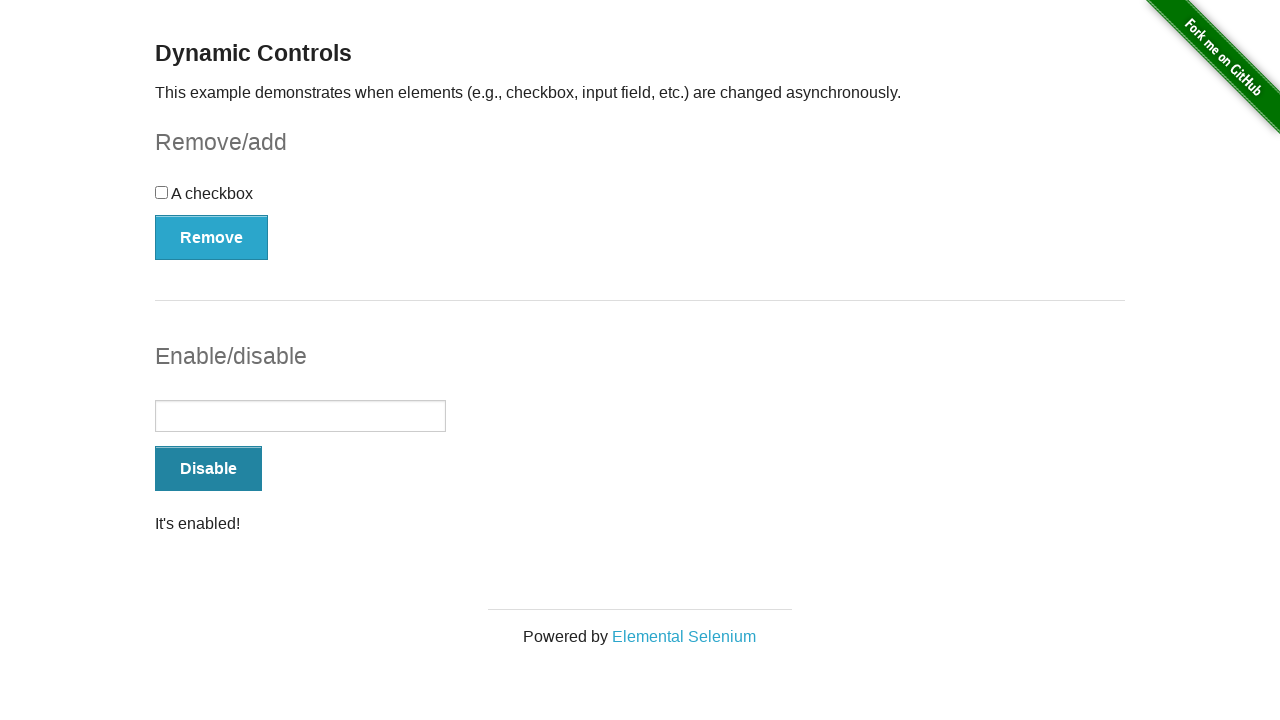

Located input element
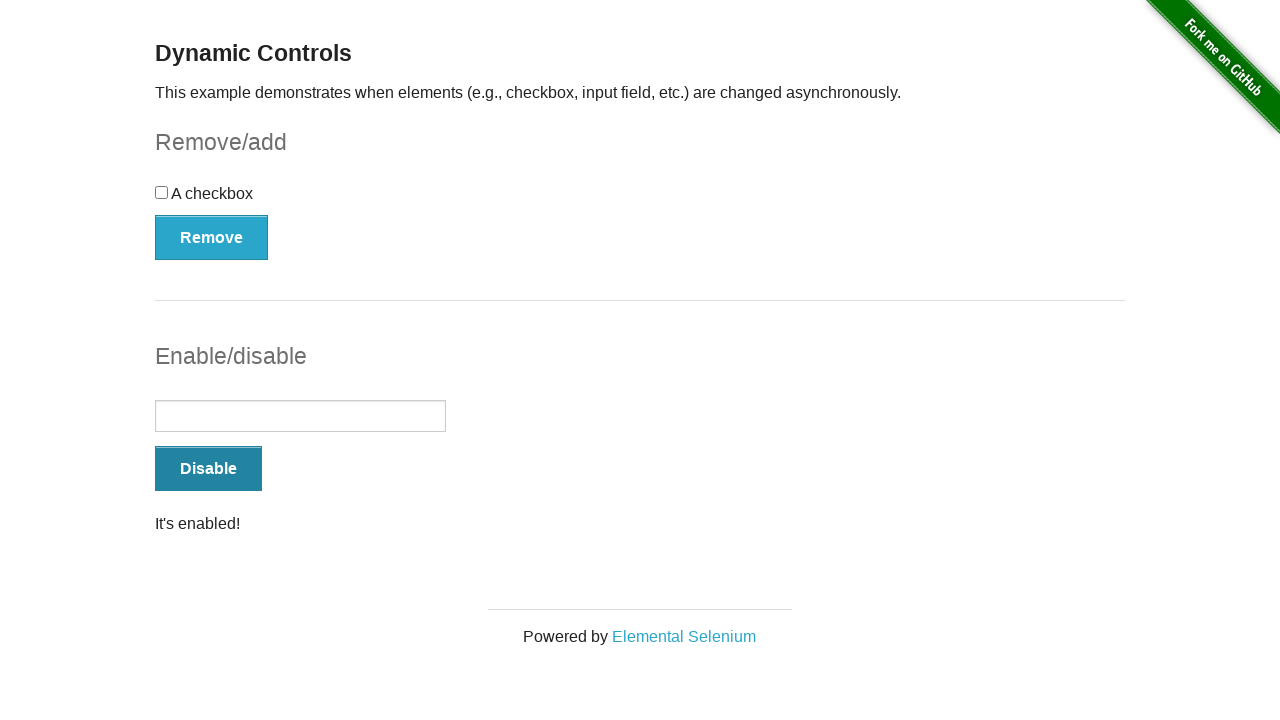

Located message element
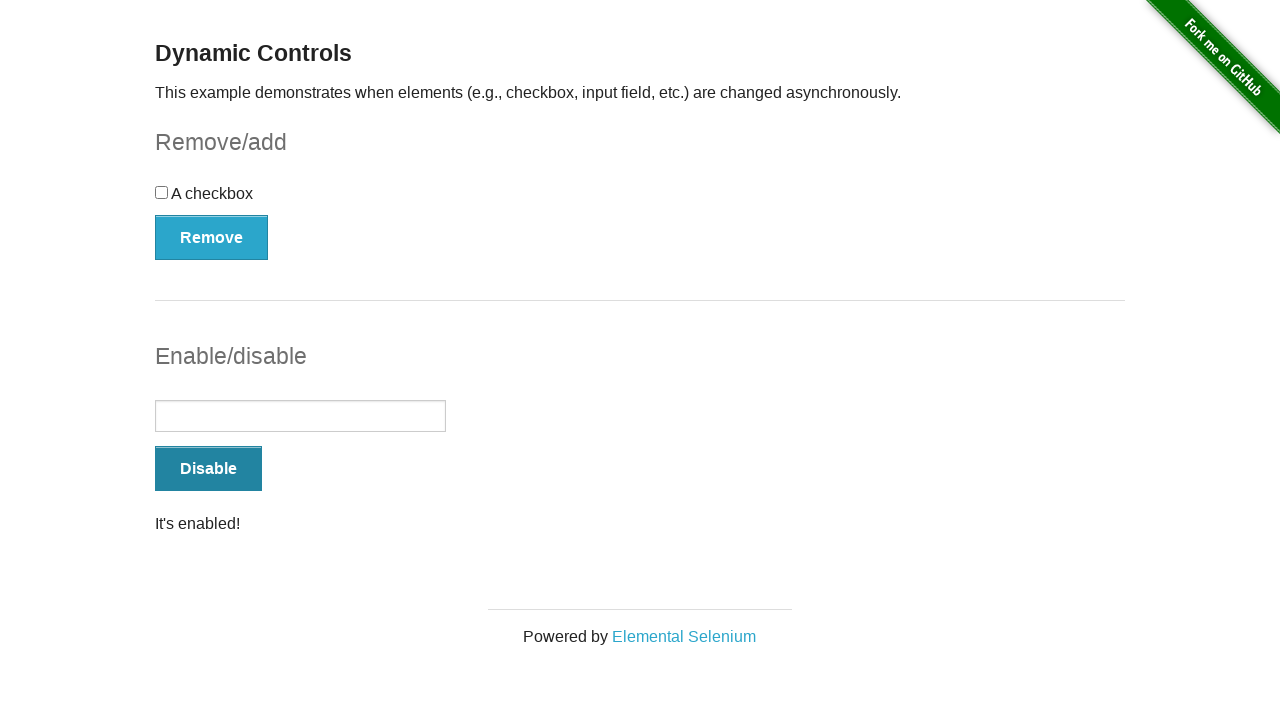

Filled input field with 'Test Automation' on xpath=/html/body/div/div/div/form[2]/input
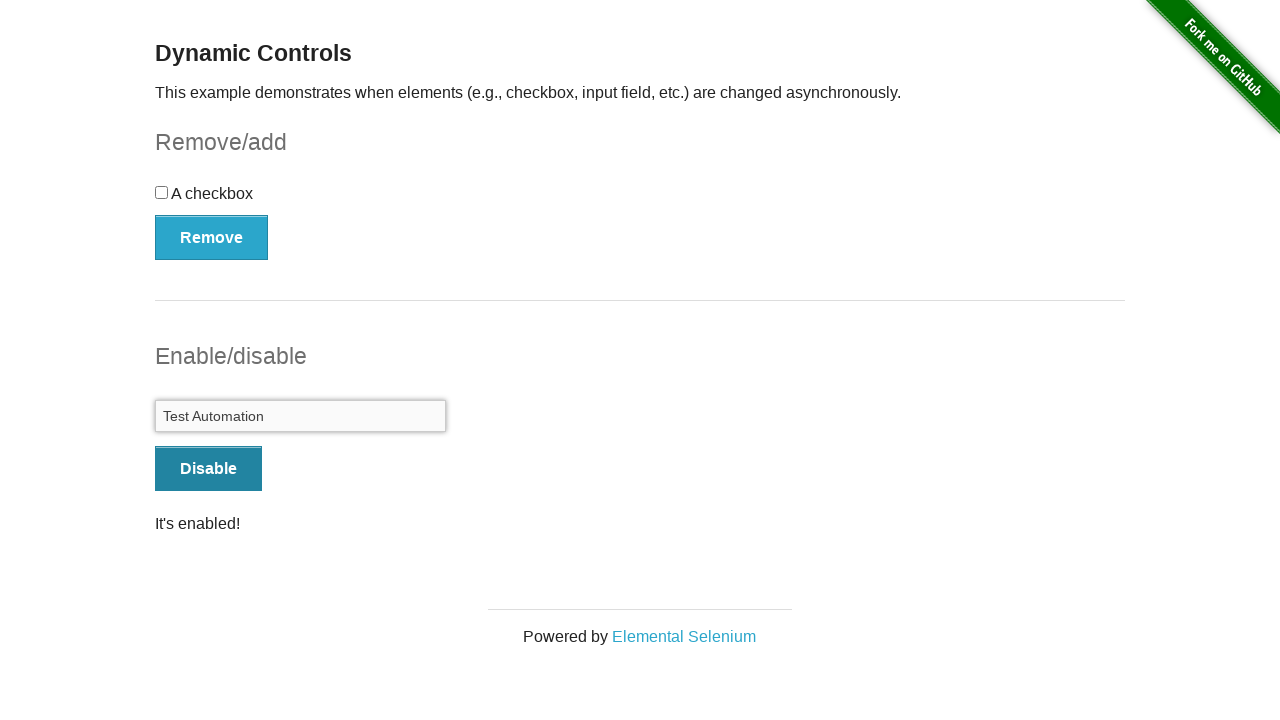

Waited 5 seconds before clearing input
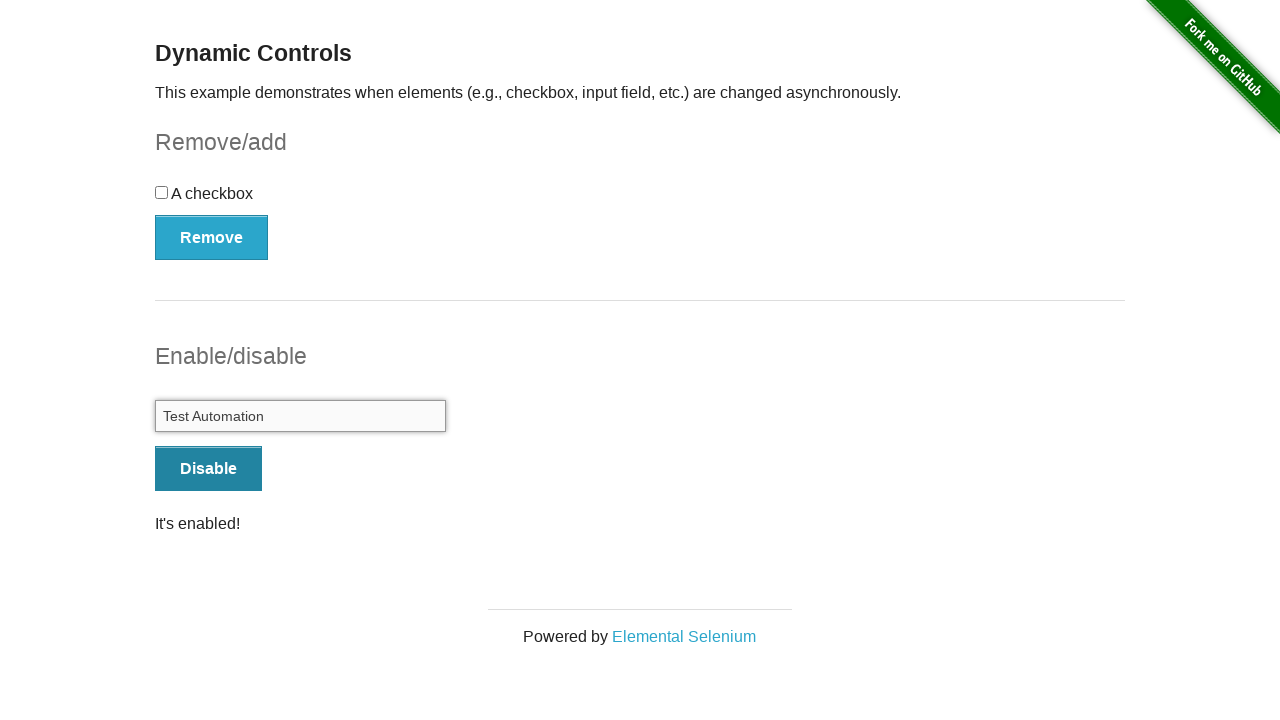

Cleared input field on xpath=/html/body/div/div/div/form[2]/input
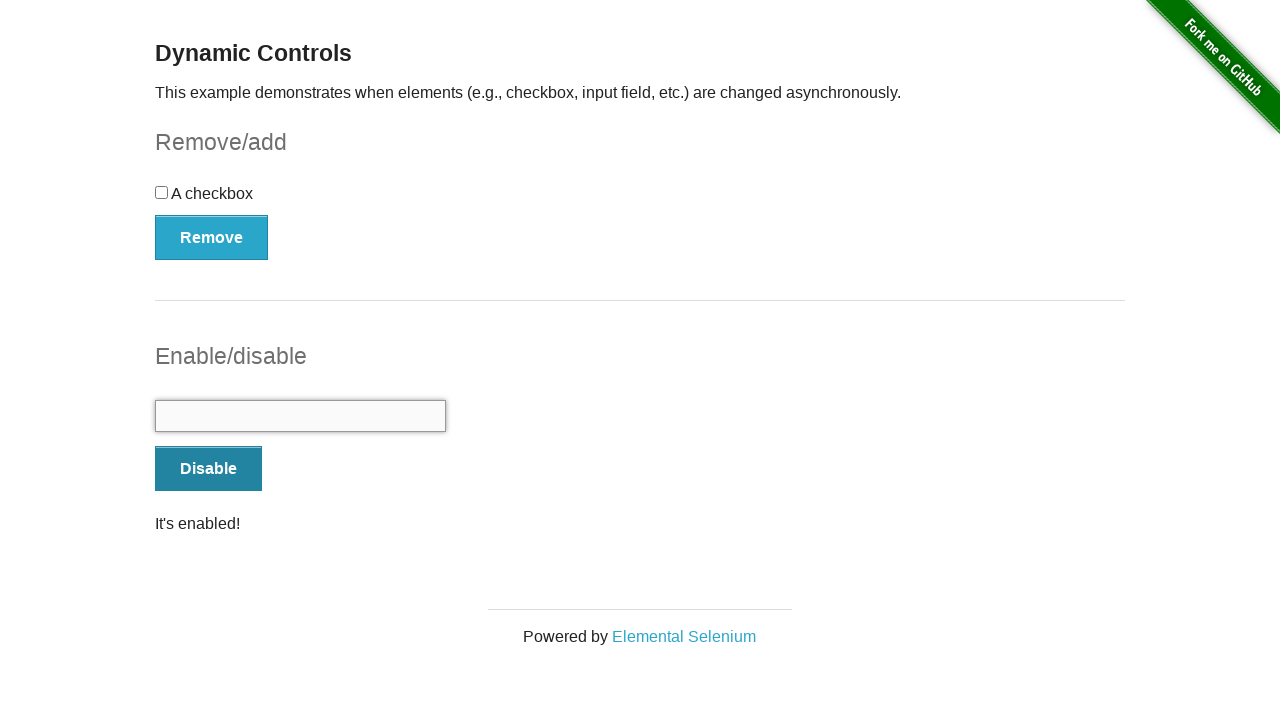

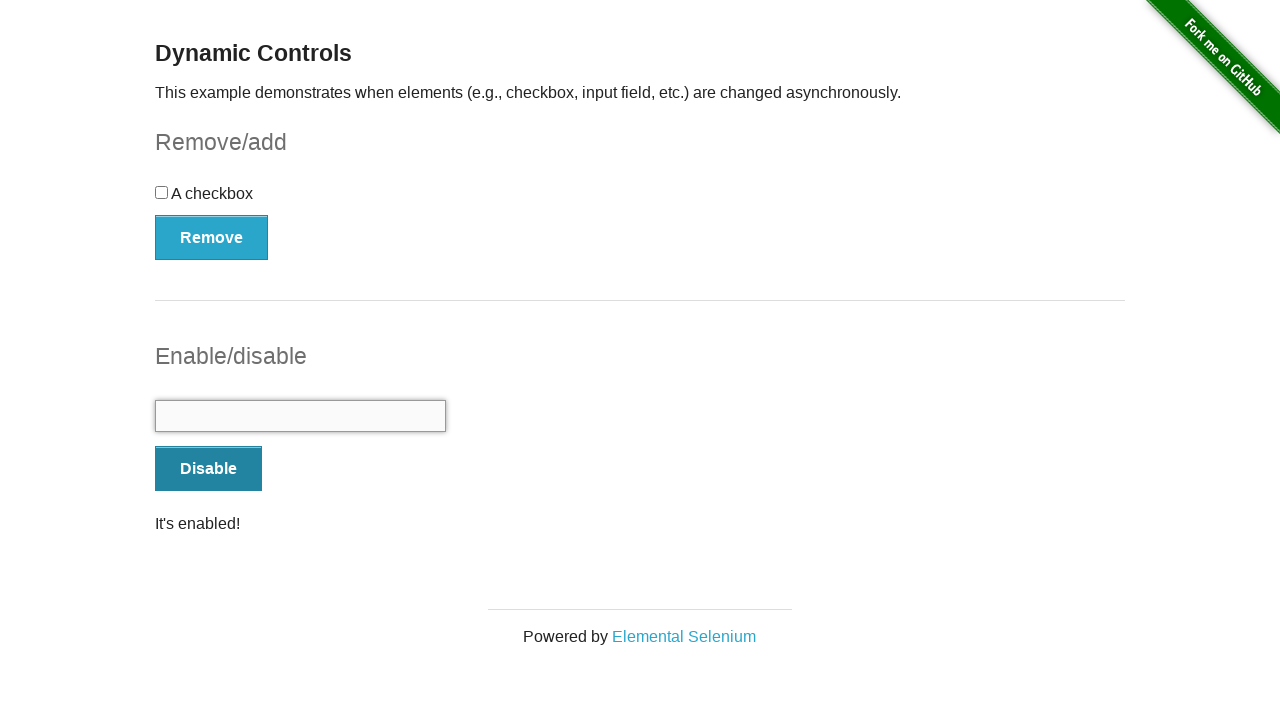